Tests drag and drop functionality by clicking a link to the drag and drop page, then dragging element A onto element B

Starting URL: https://the-internet.herokuapp.com/

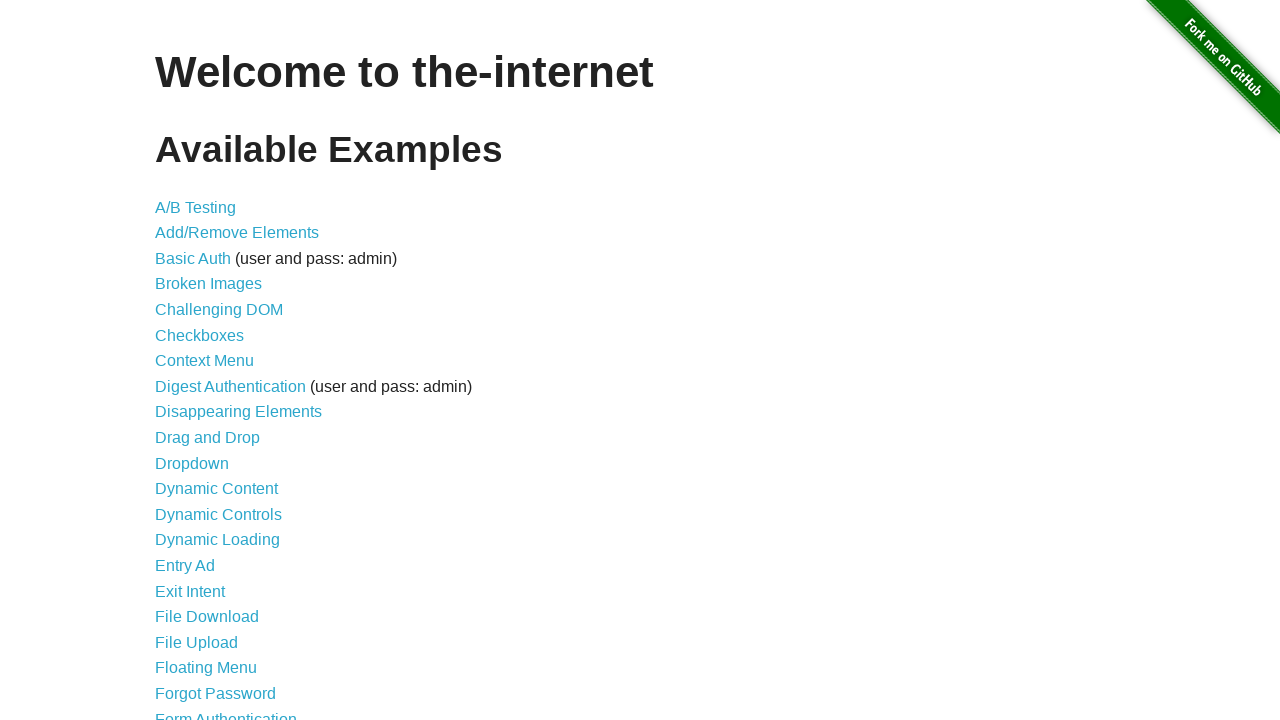

Clicked on the Drag and Drop link at (208, 438) on text=Drag and Drop
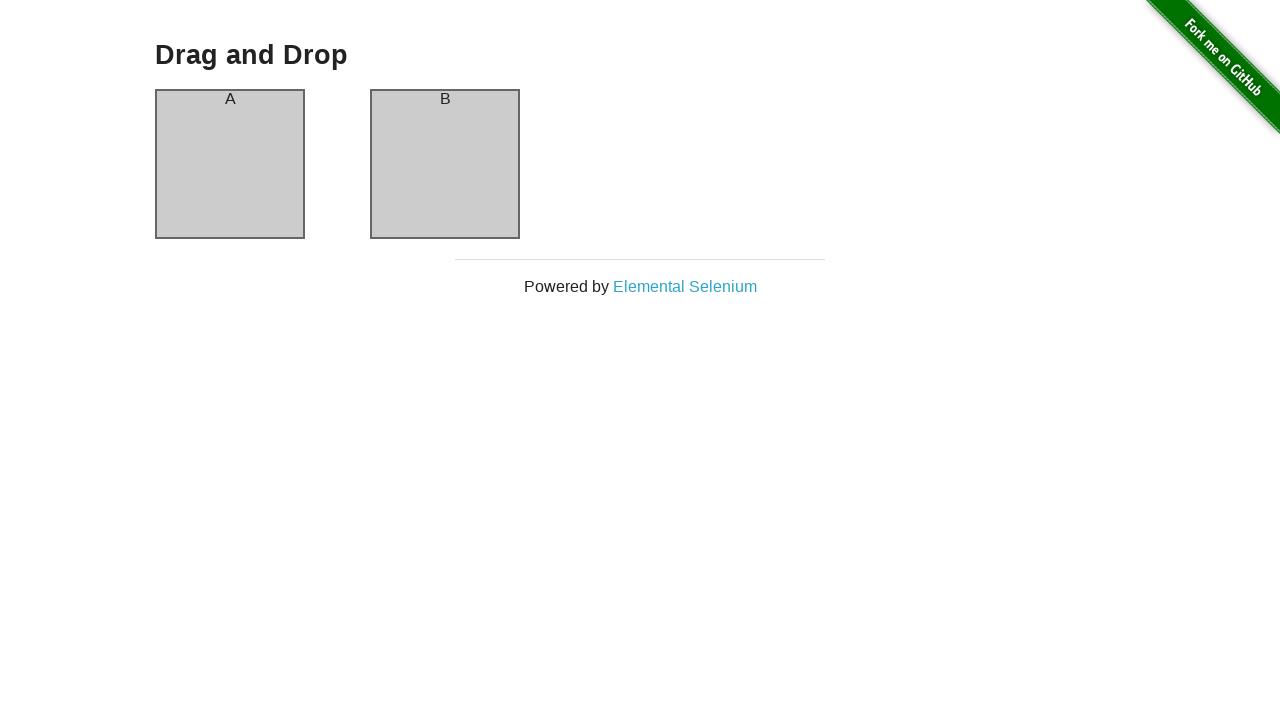

Drag and drop page loaded with column A visible
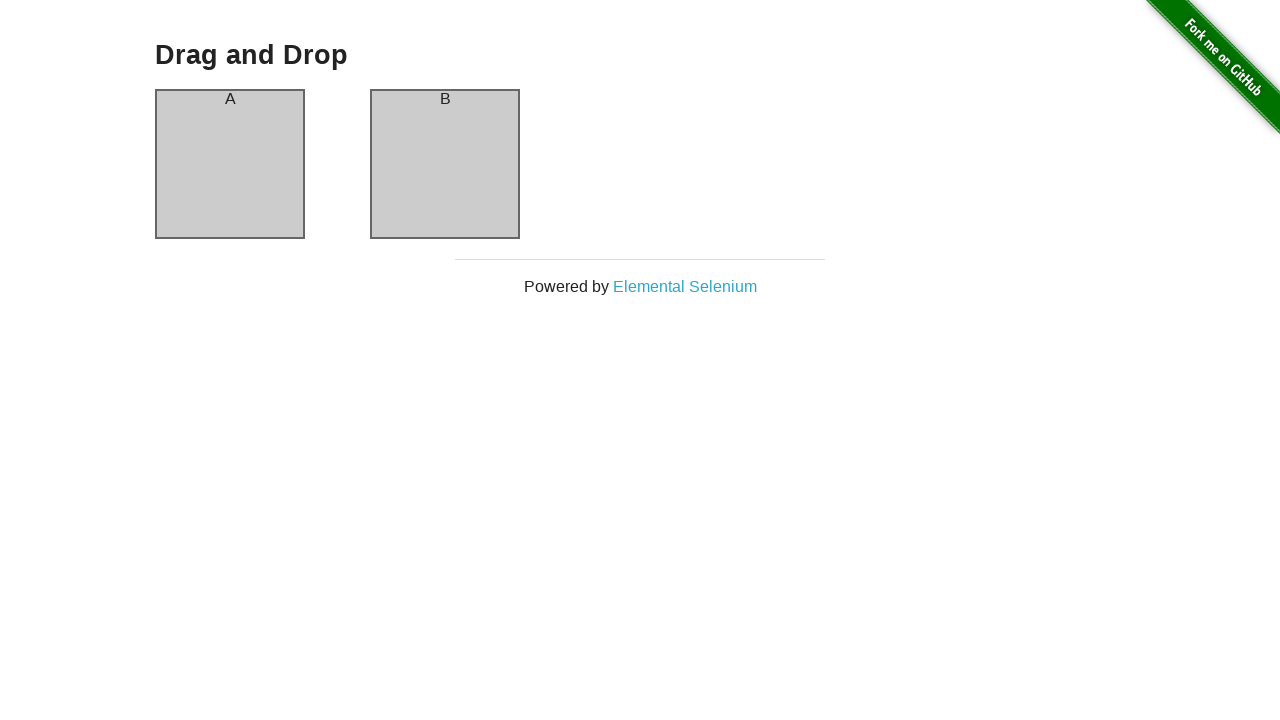

Dragged element A onto element B at (445, 164)
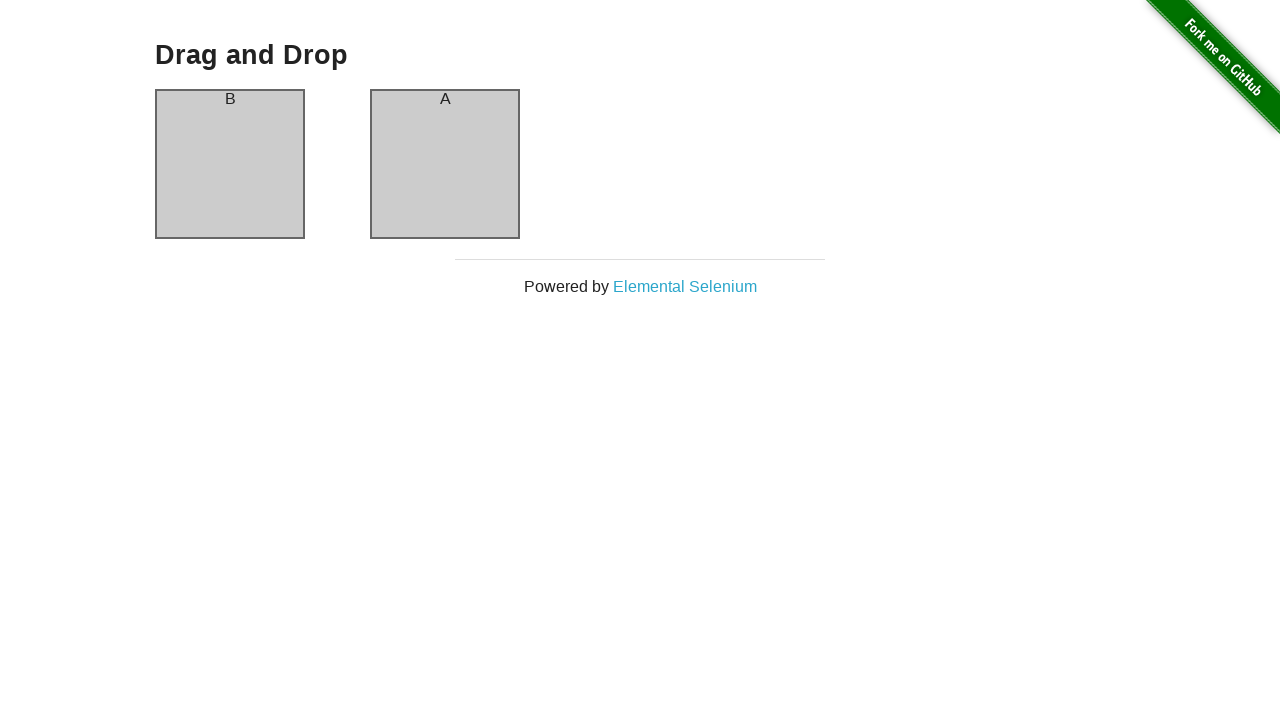

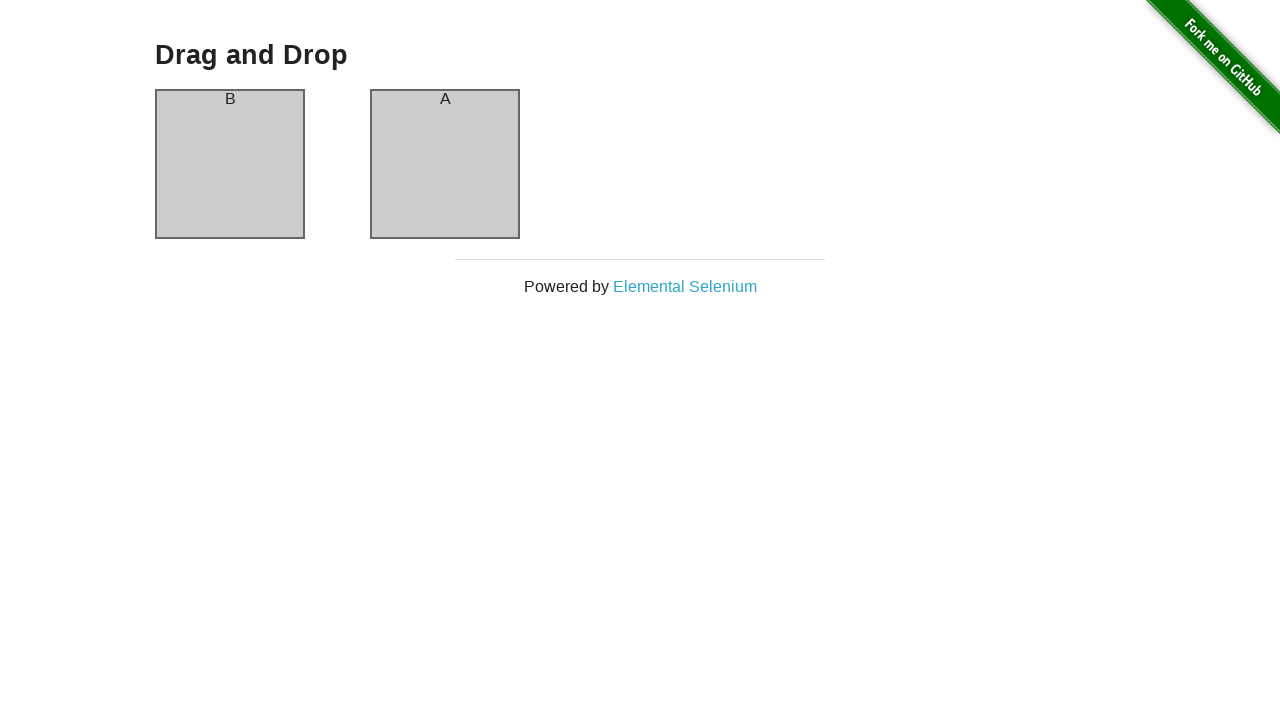